Tests JavaScript confirm box handling by clicking a button that triggers a confirm dialog and accepting it

Starting URL: https://www.hyrtutorials.com/p/alertsdemo.html

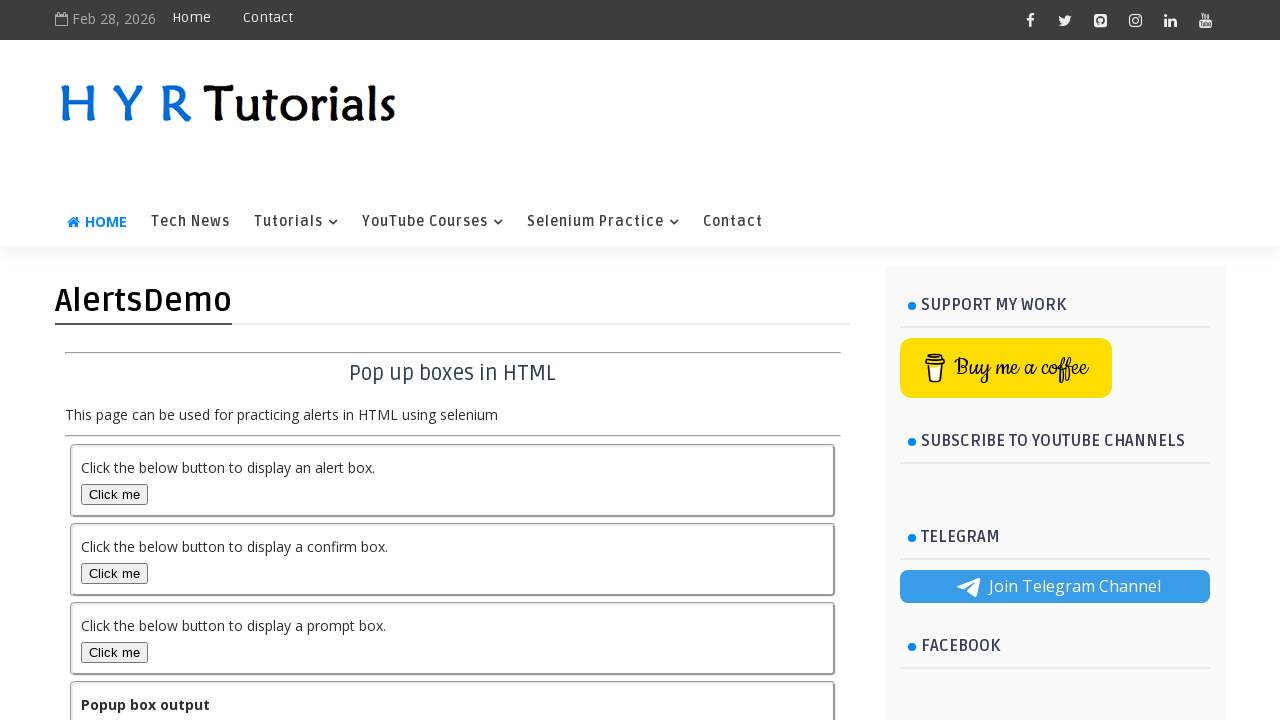

Clicked confirm box button to trigger alert dialog at (114, 573) on button#confirmBox
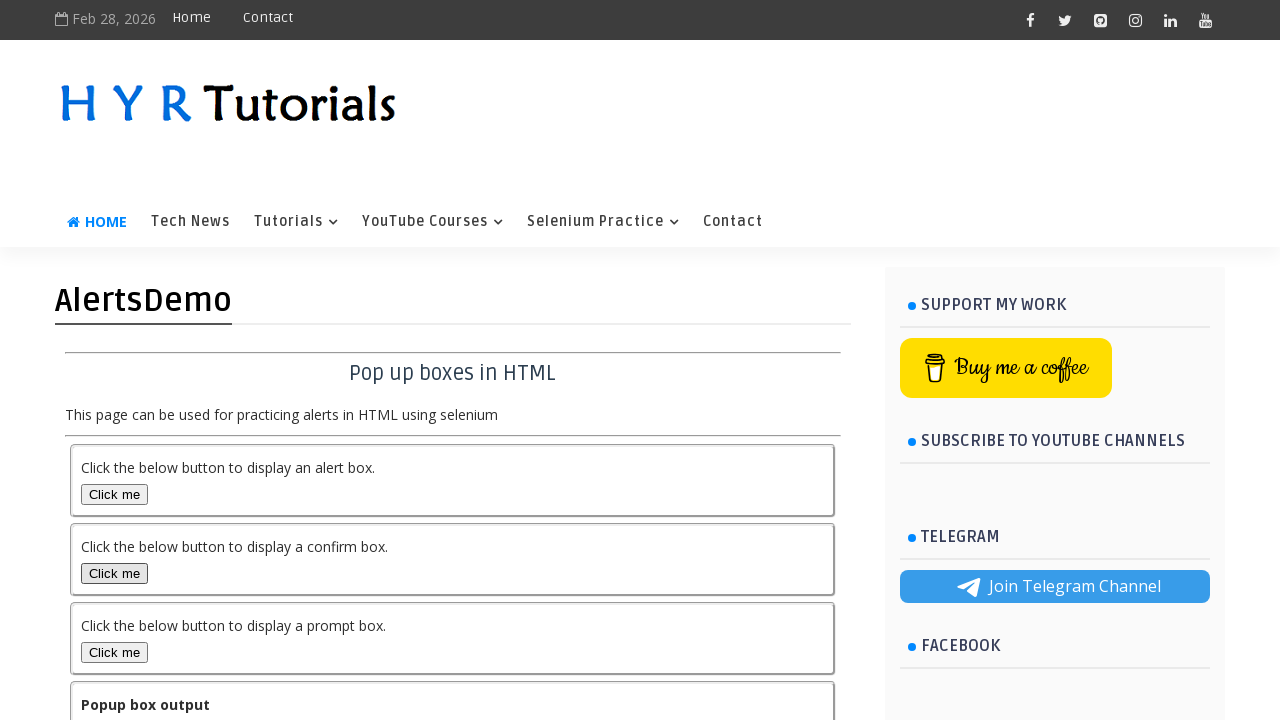

Registered dialog handler to accept confirm dialog
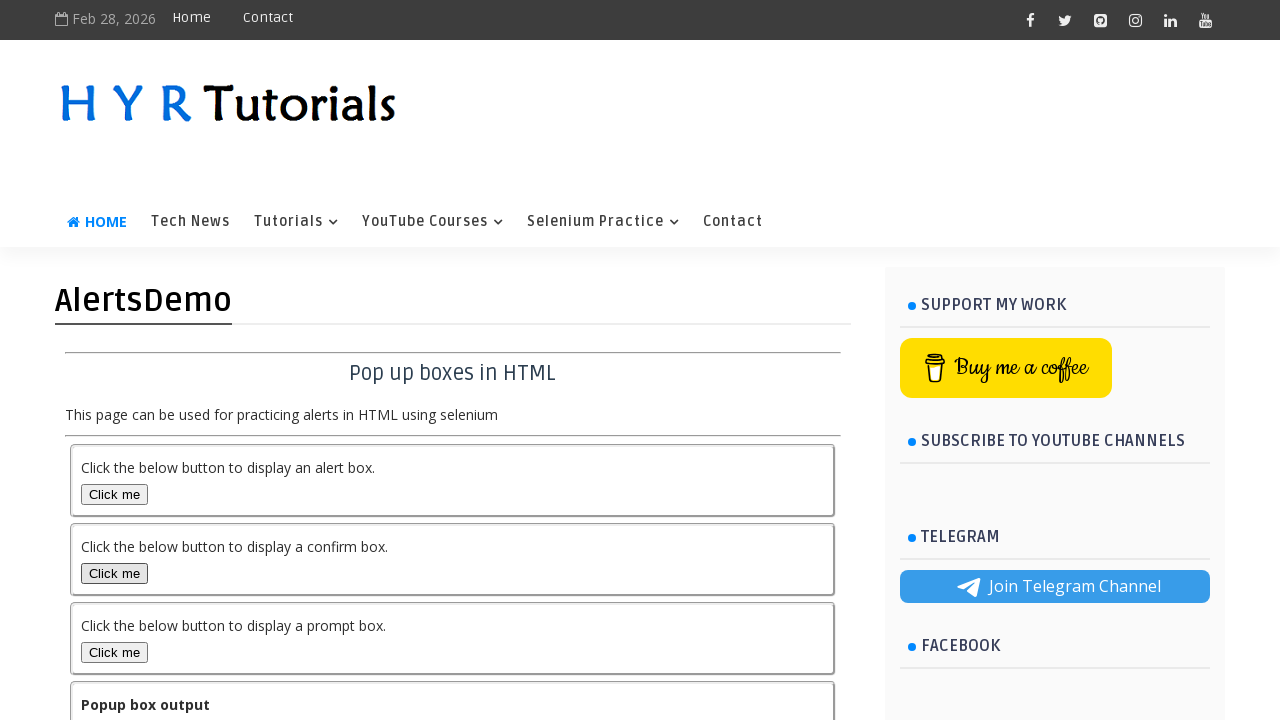

Re-registered dialog handler function
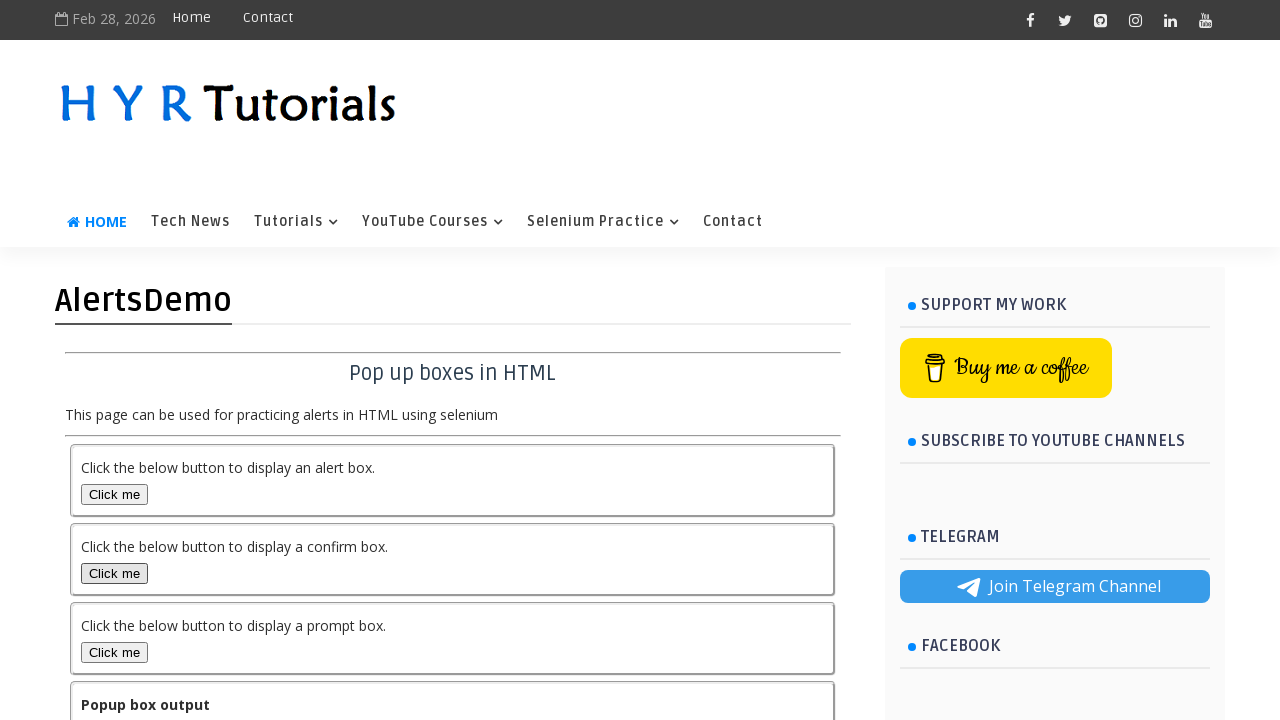

Clicked confirm box button again and accepted the confirm dialog at (114, 573) on button#confirmBox
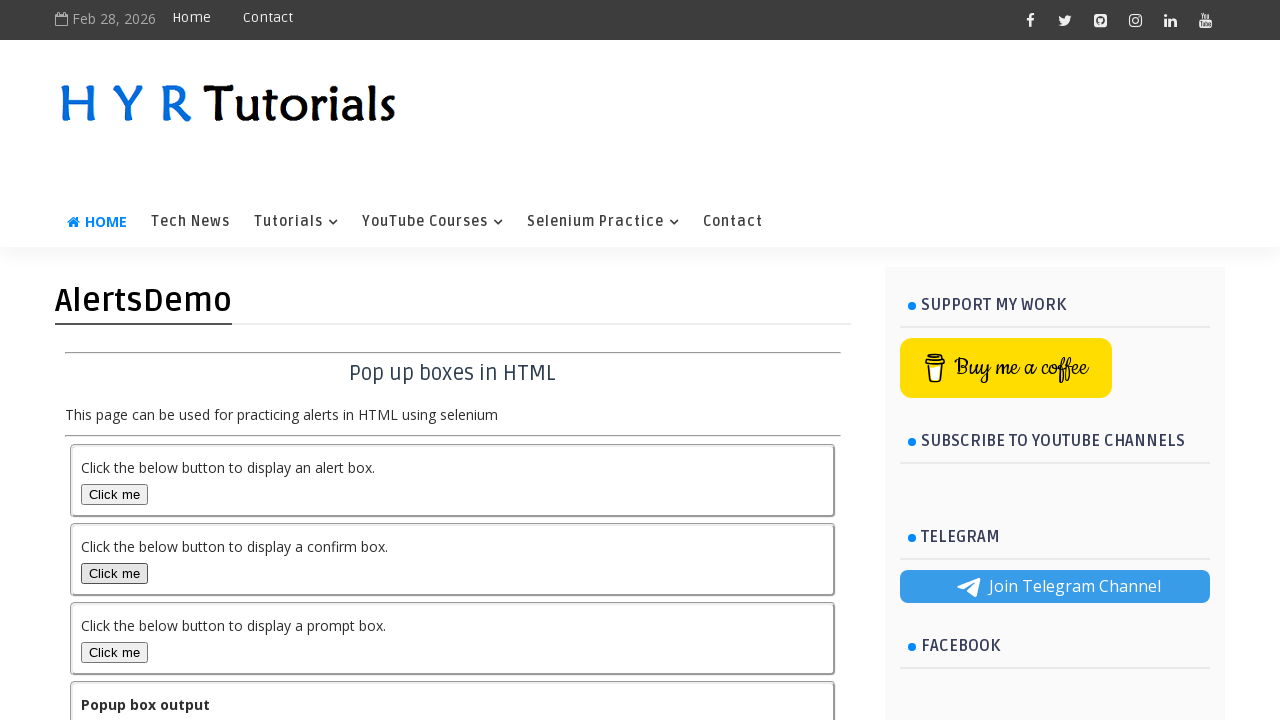

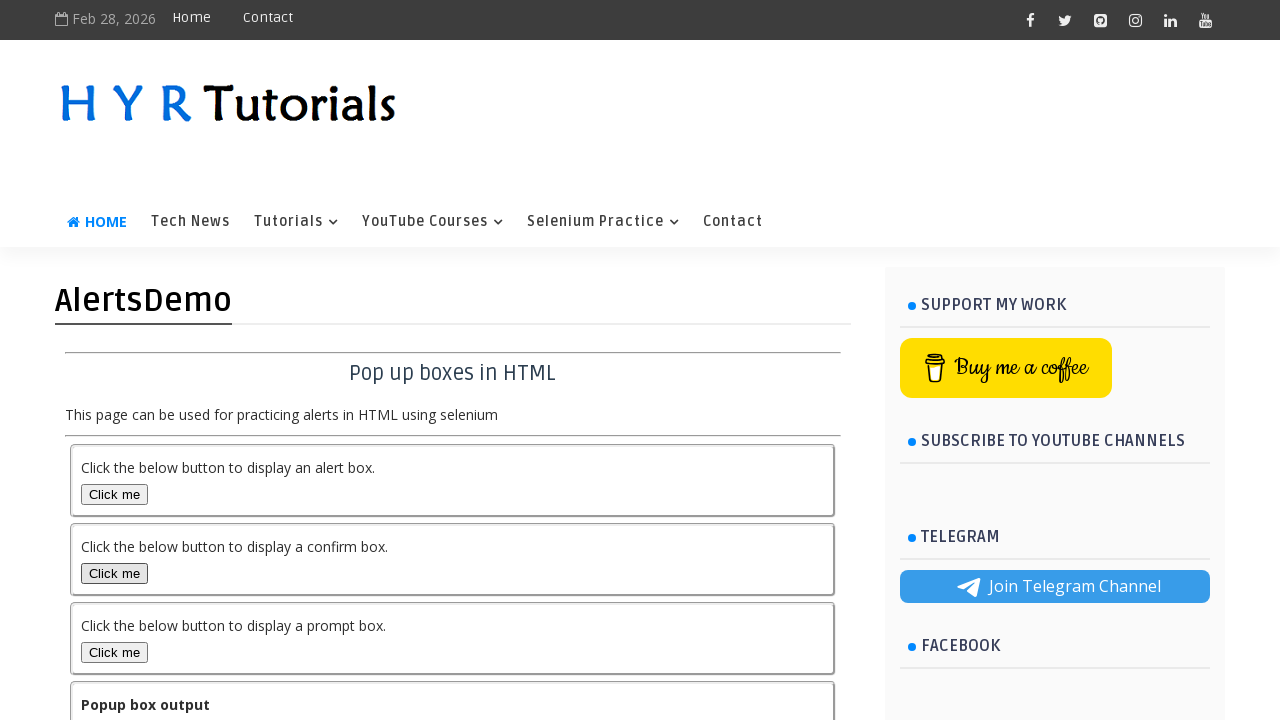